Tests drag and drop functionality by dragging column A to column B and verifying the columns have swapped their text content.

Starting URL: http://the-internet.herokuapp.com/drag_and_drop

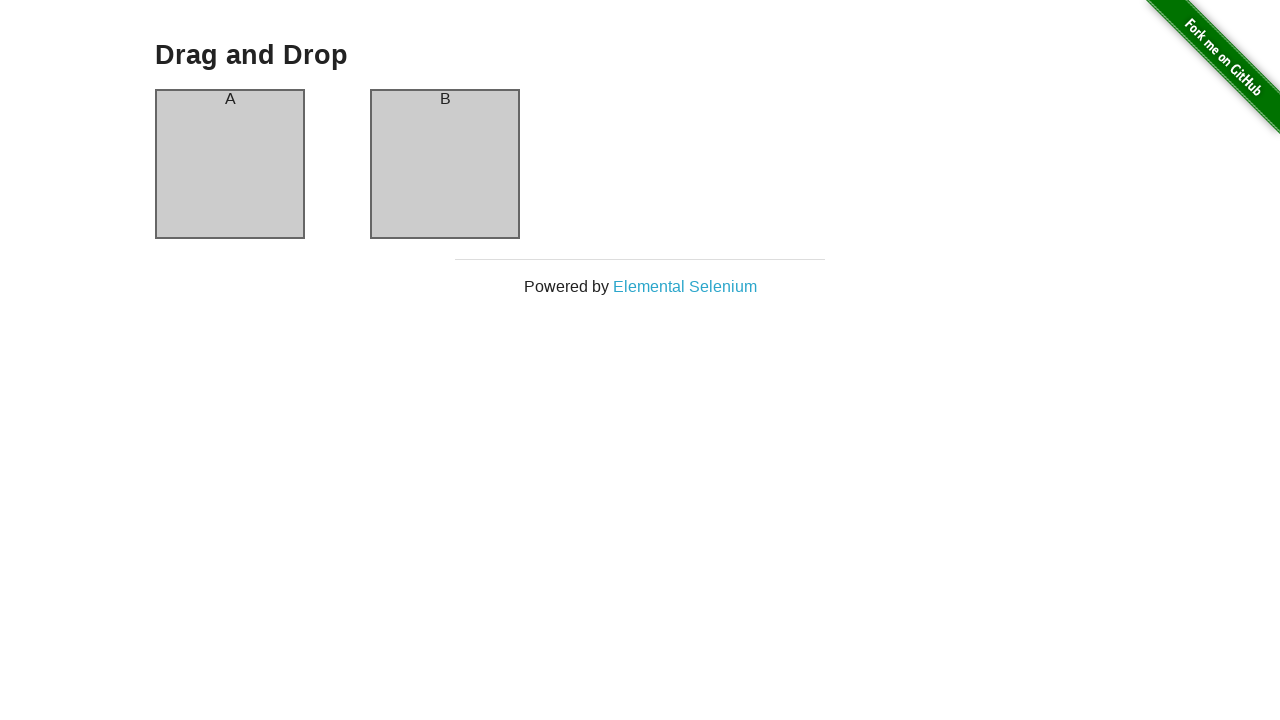

Dragged column A to column B at (445, 164)
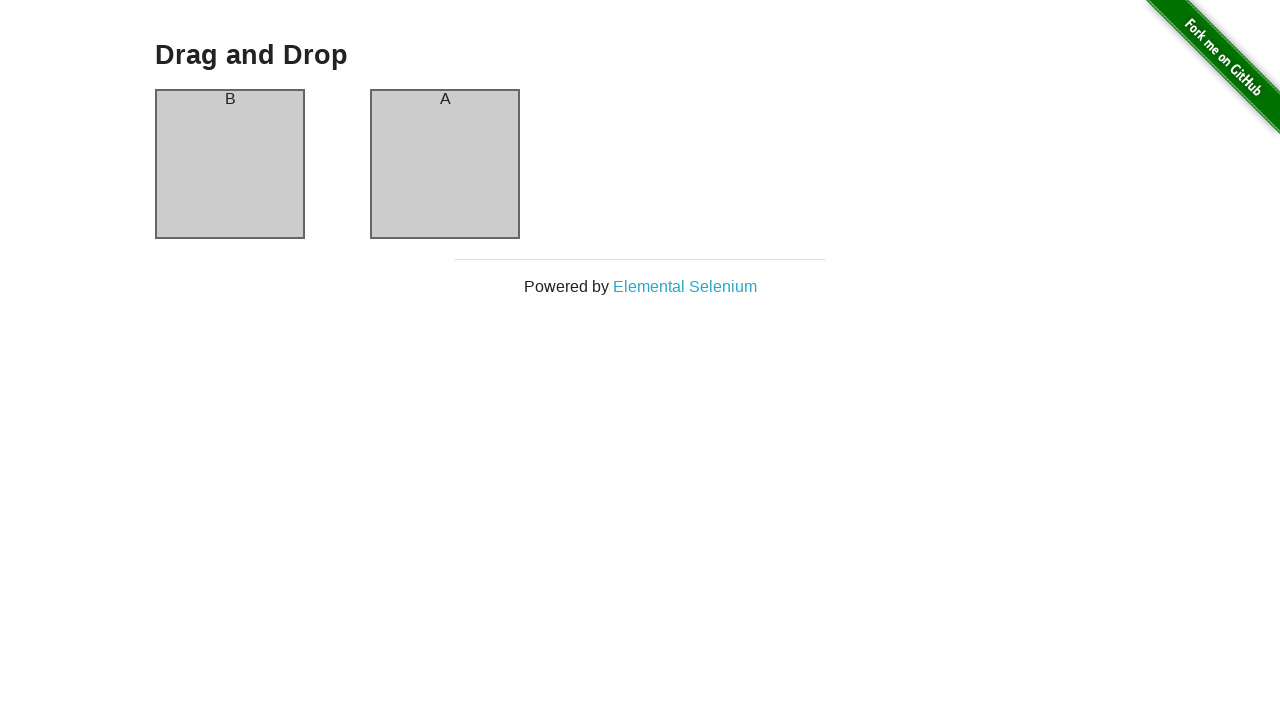

Verified column A now contains 'B'
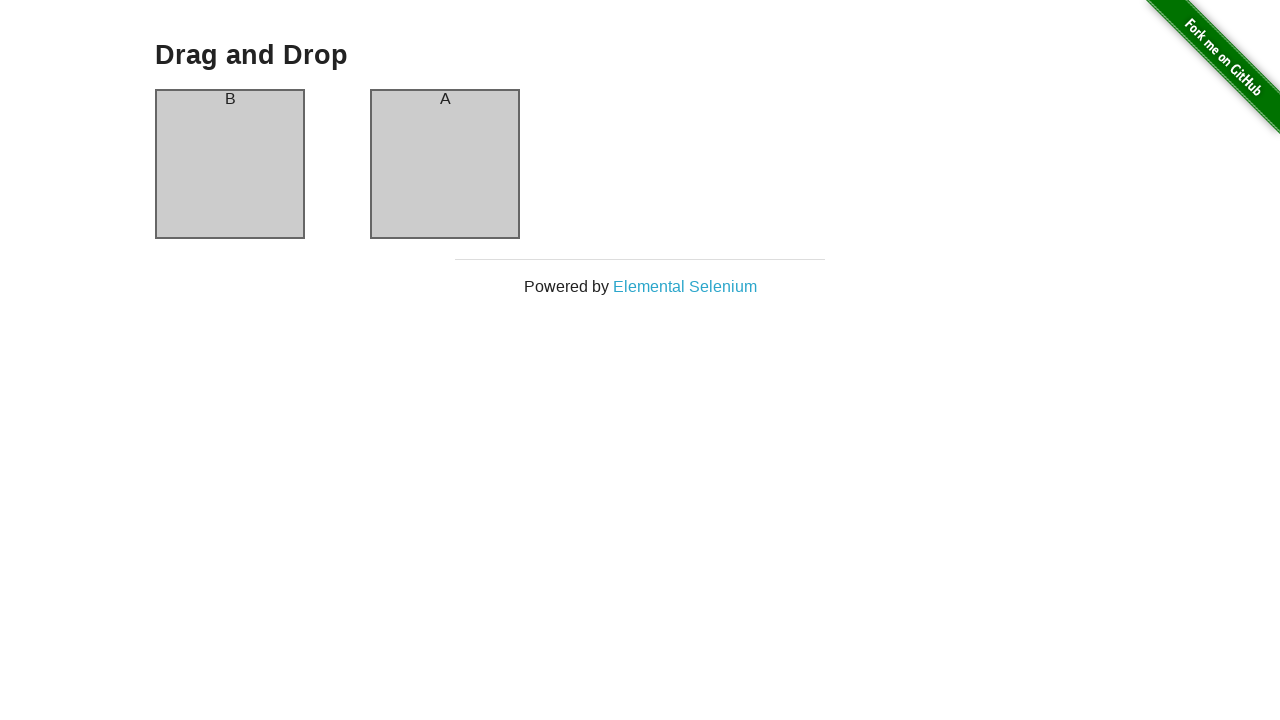

Verified column B now contains 'A' - columns successfully swapped
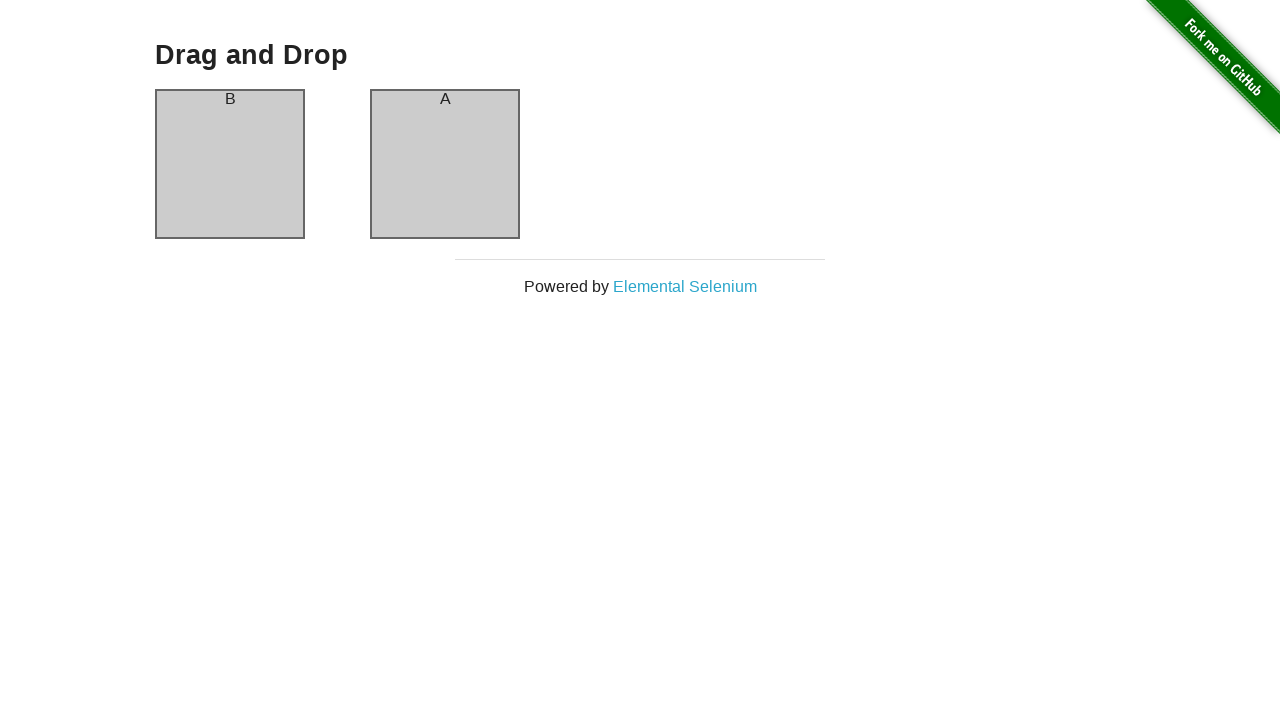

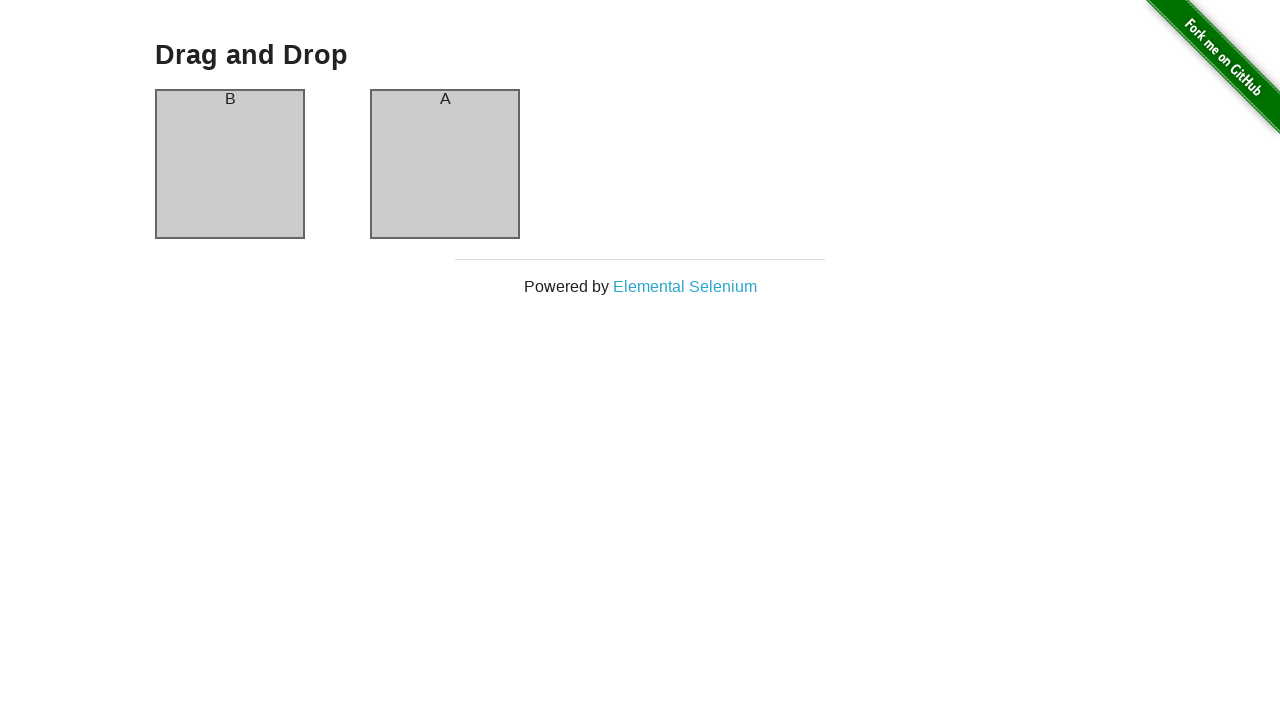